Fills out a practice form with personal information including name, email, gender, phone number, date of birth, subjects, hobbies, address, and state/city selection.

Starting URL: https://demoqa.com/automation-practice-form

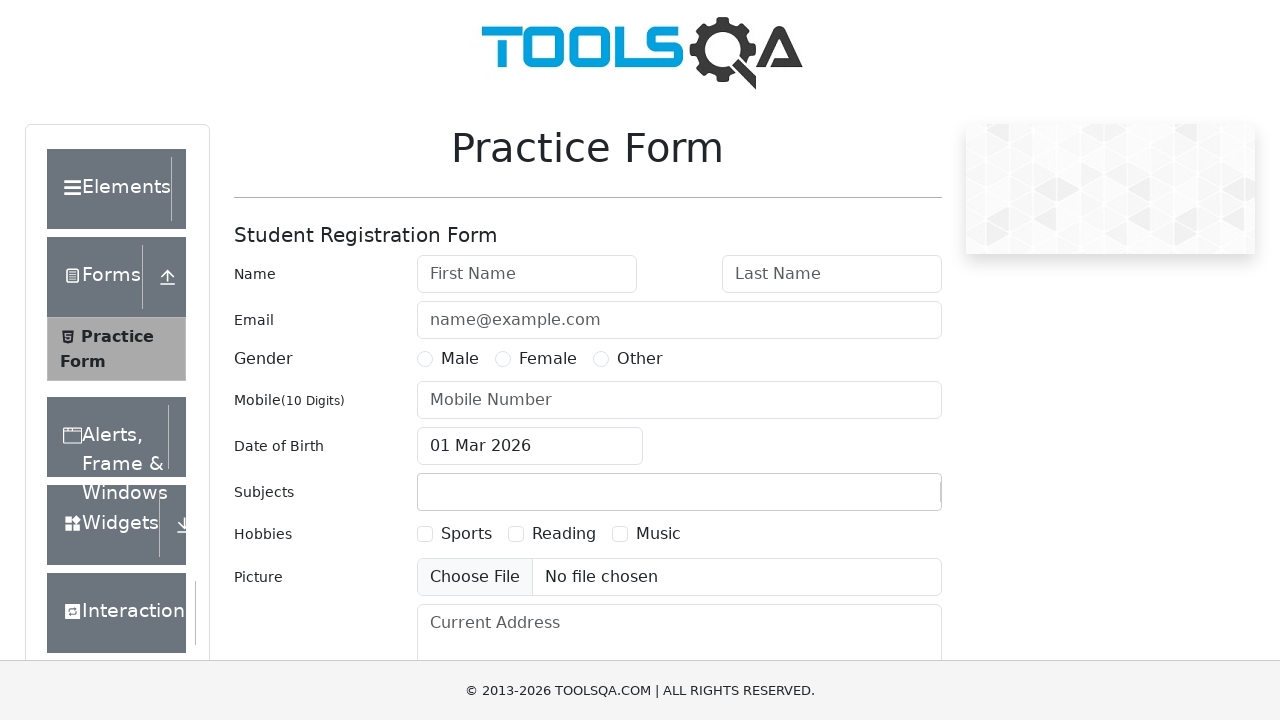

Filled first name field with 'Ivan' on #firstName
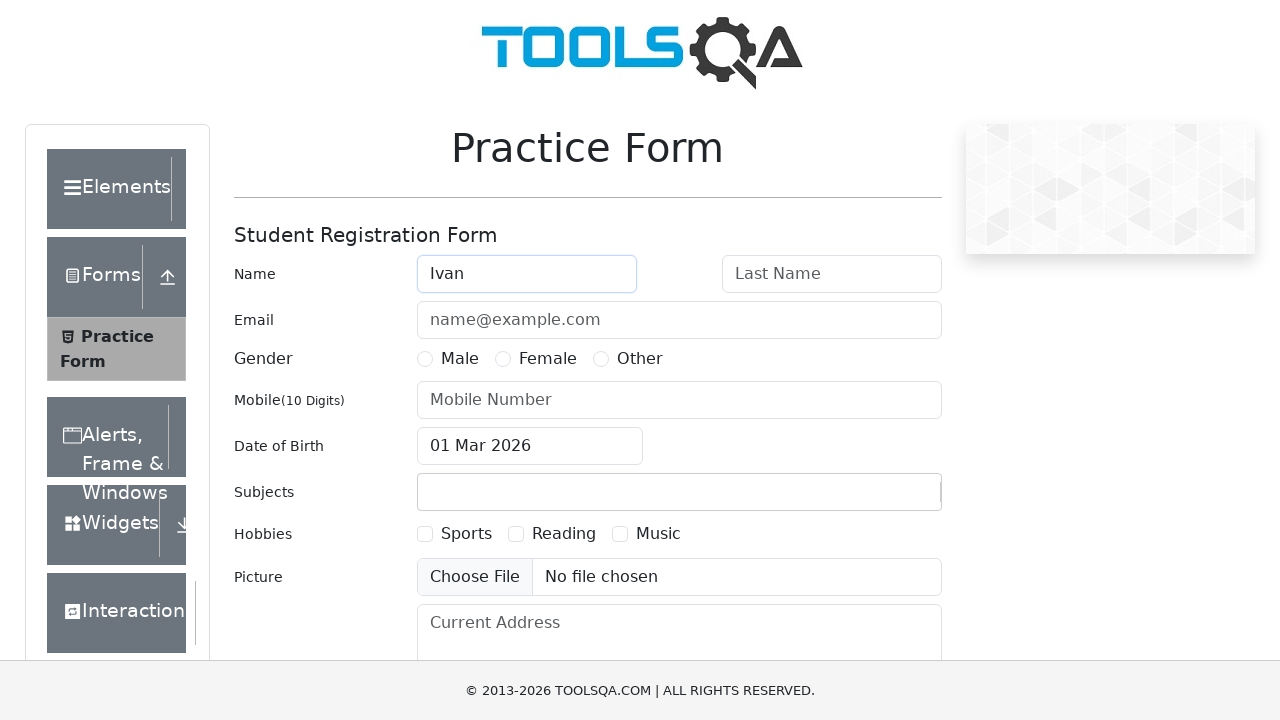

Filled last name field with 'Ivanov' on #lastName
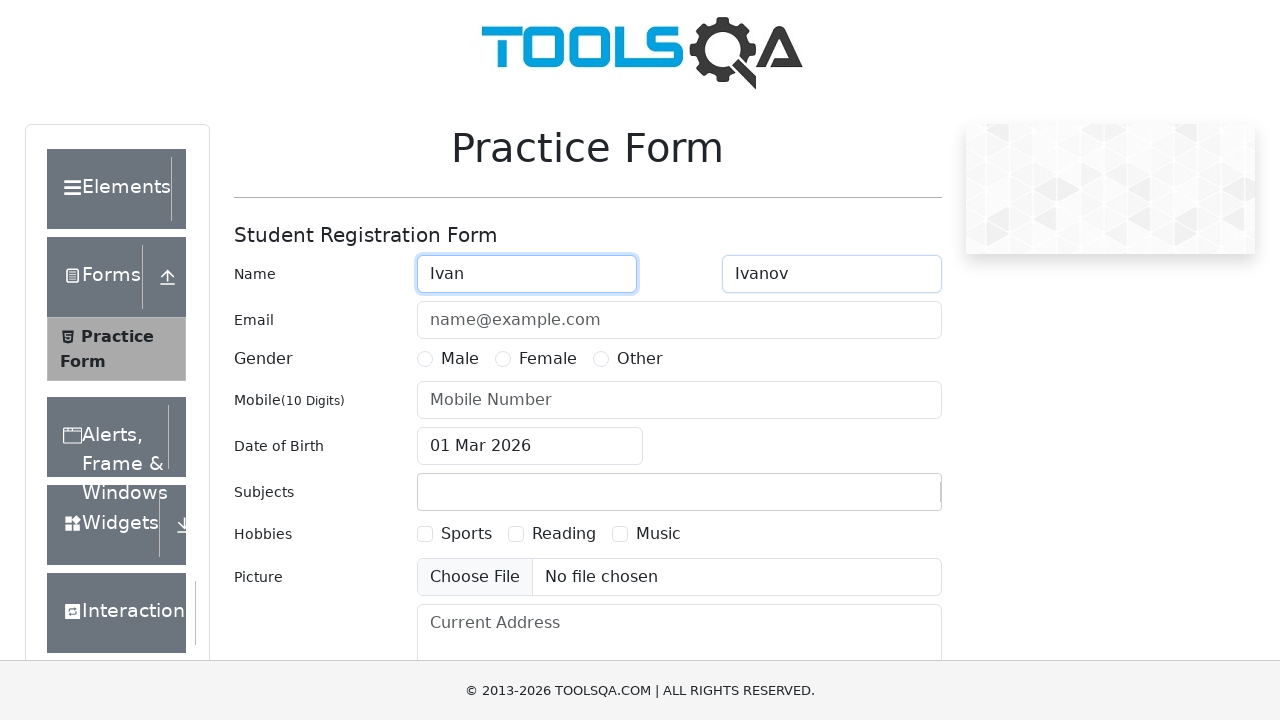

Filled email field with 'ivanov@email.com' on #userEmail
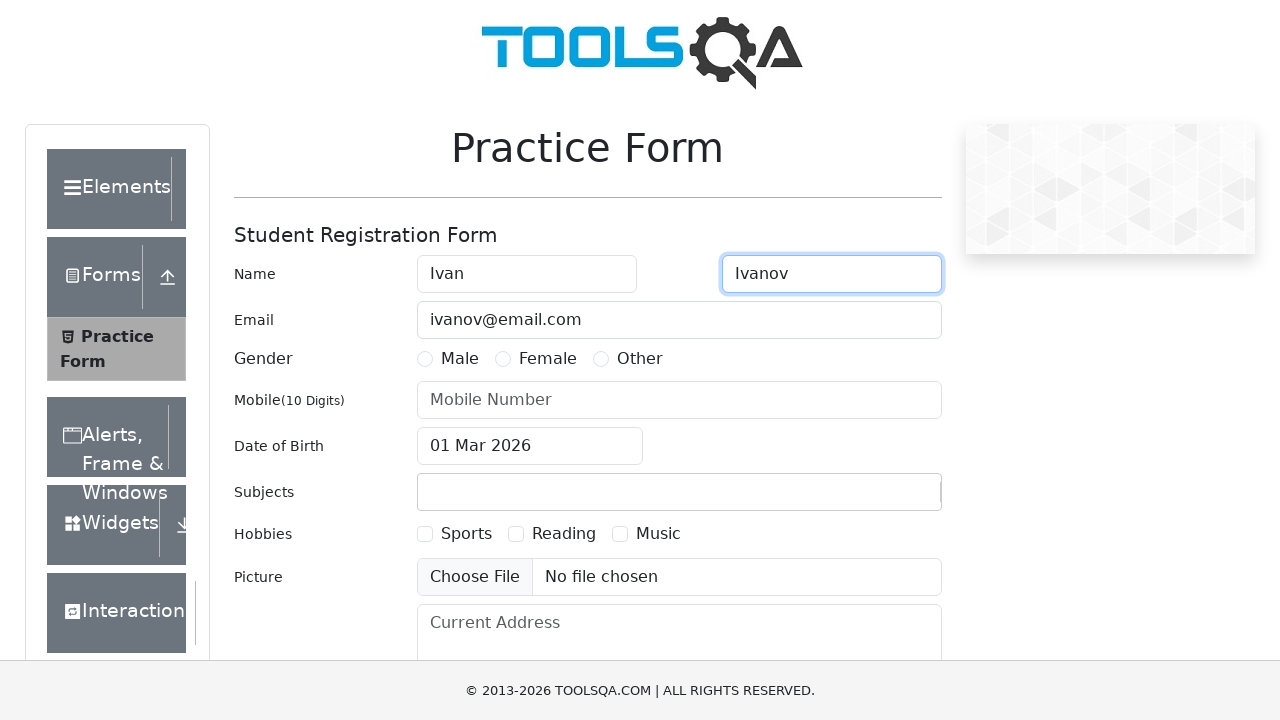

Selected Male gender option at (460, 359) on label[for='gender-radio-1']
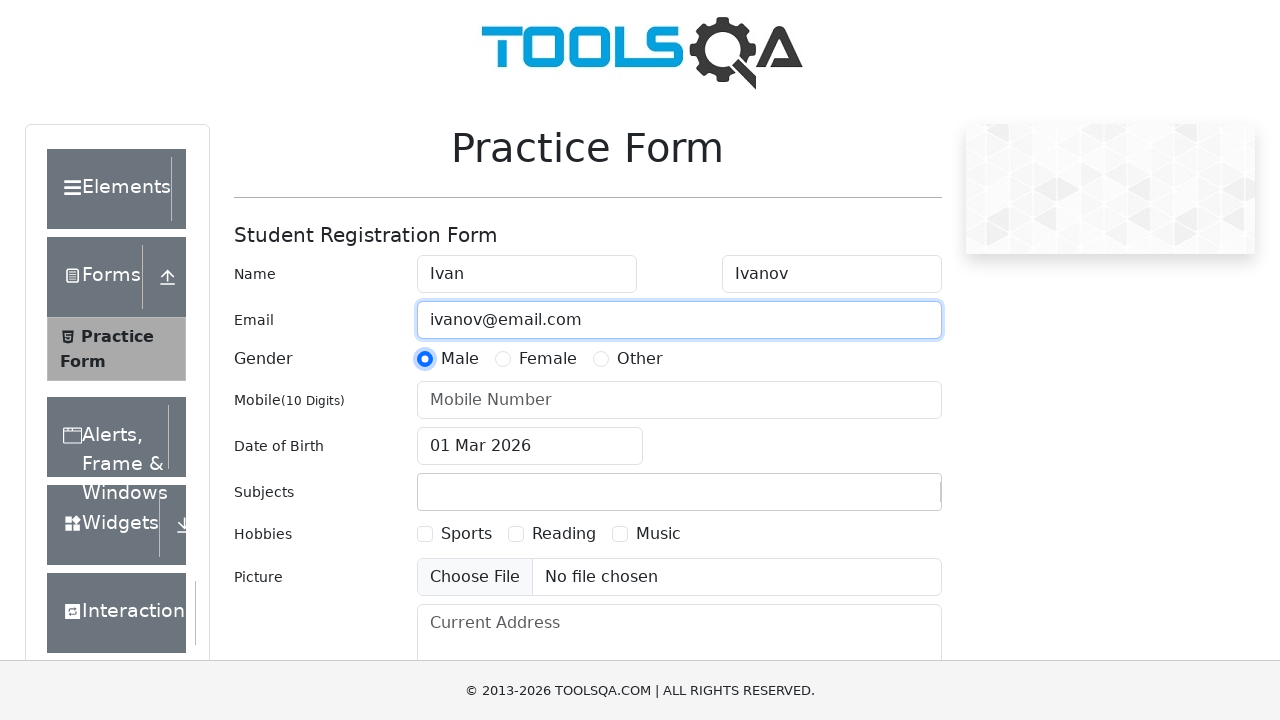

Filled phone number field with '8800555555' on #userNumber
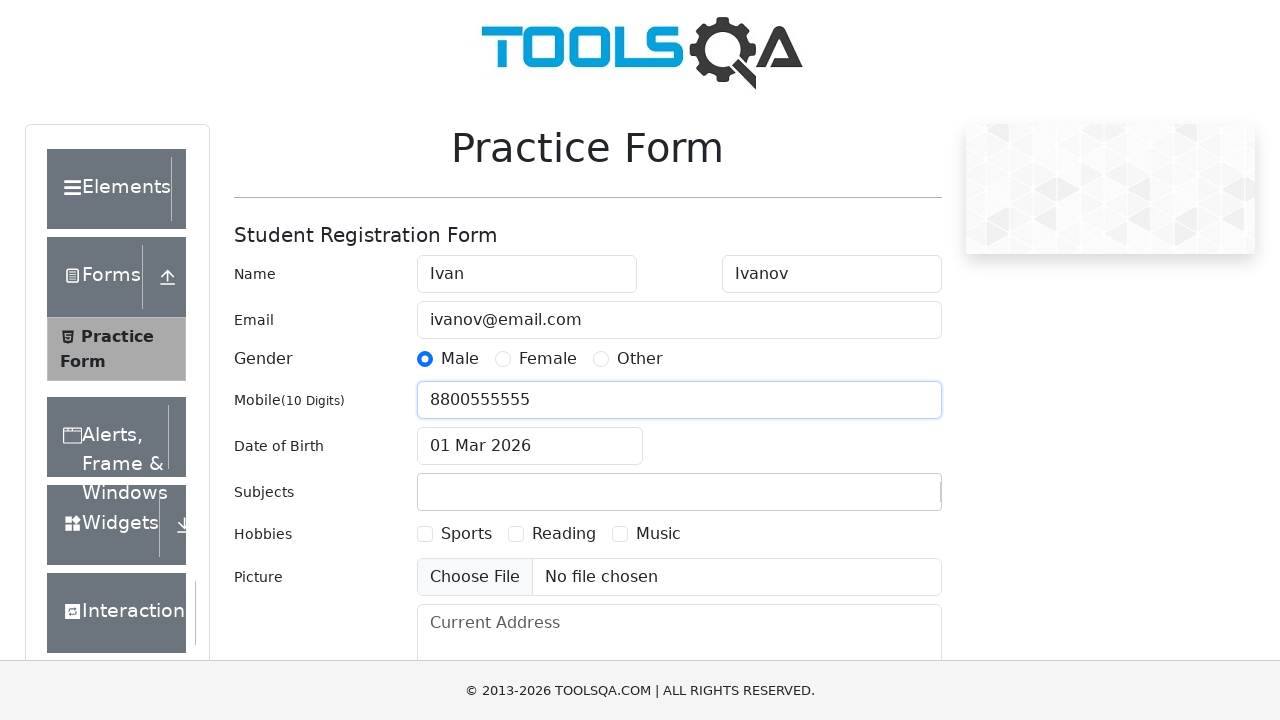

Clicked date of birth input field at (530, 446) on #dateOfBirthInput
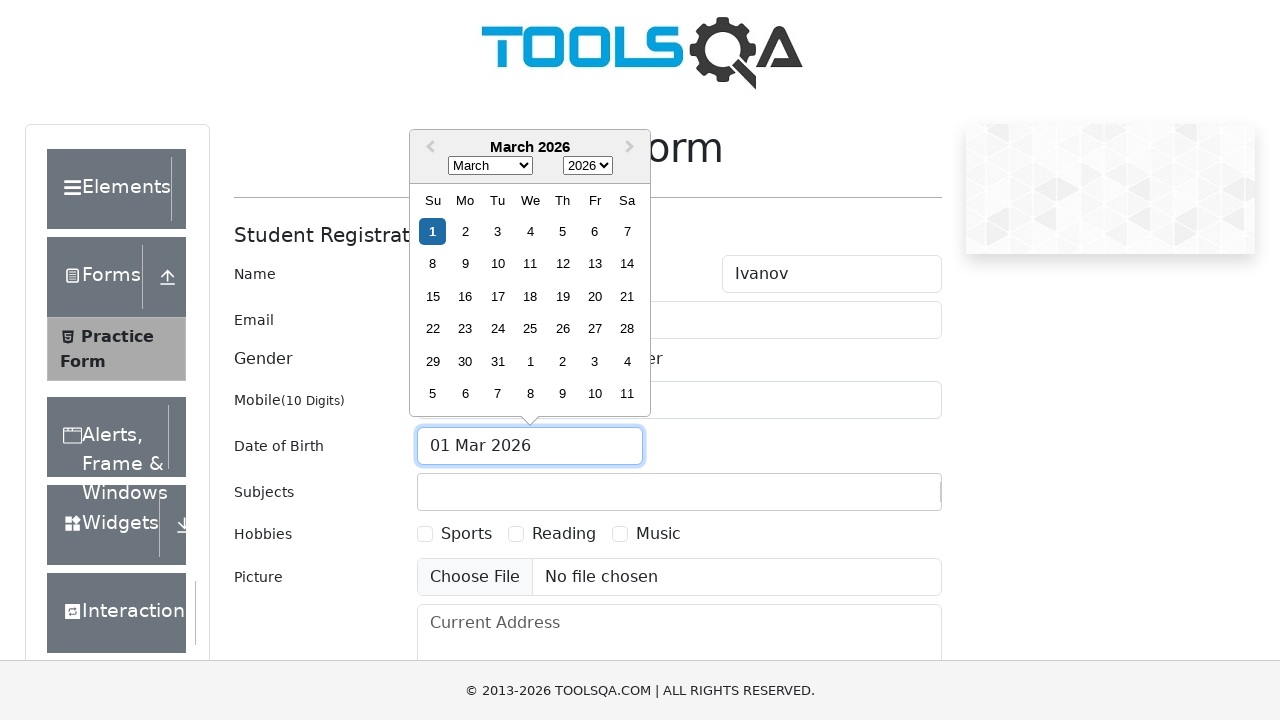

Selected all text in date of birth field
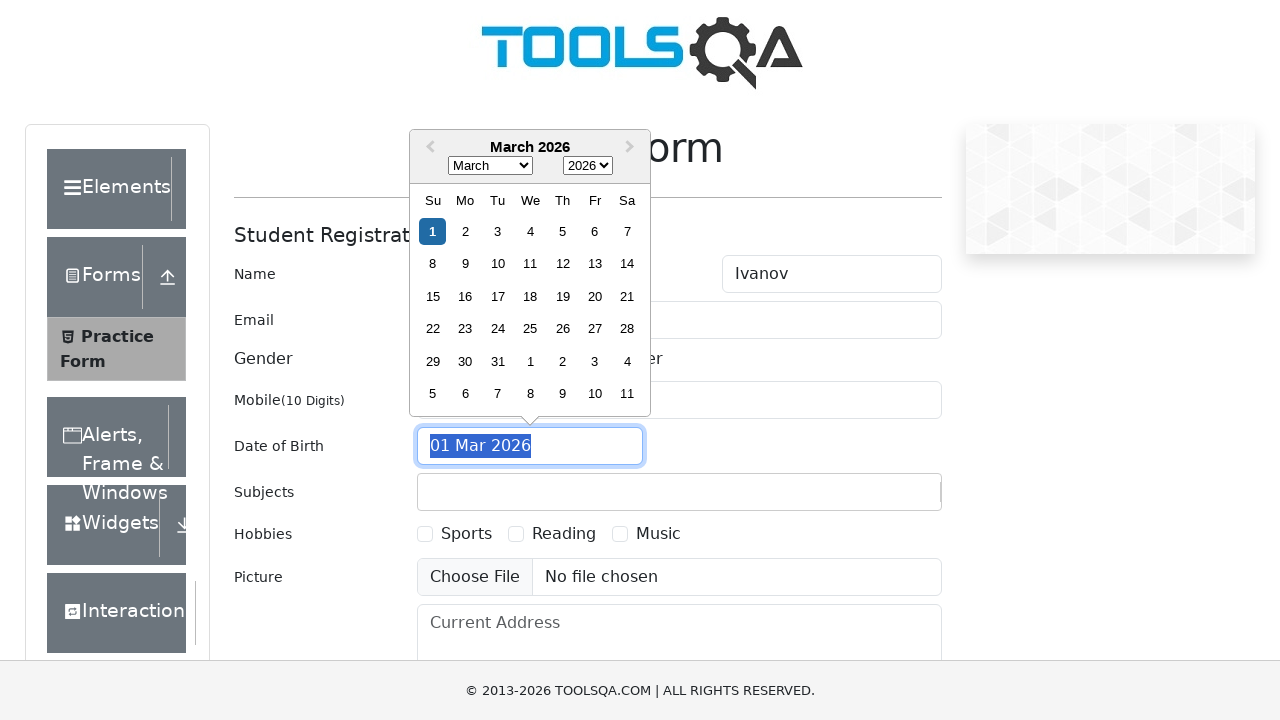

Typed date of birth '11 Jan 1989'
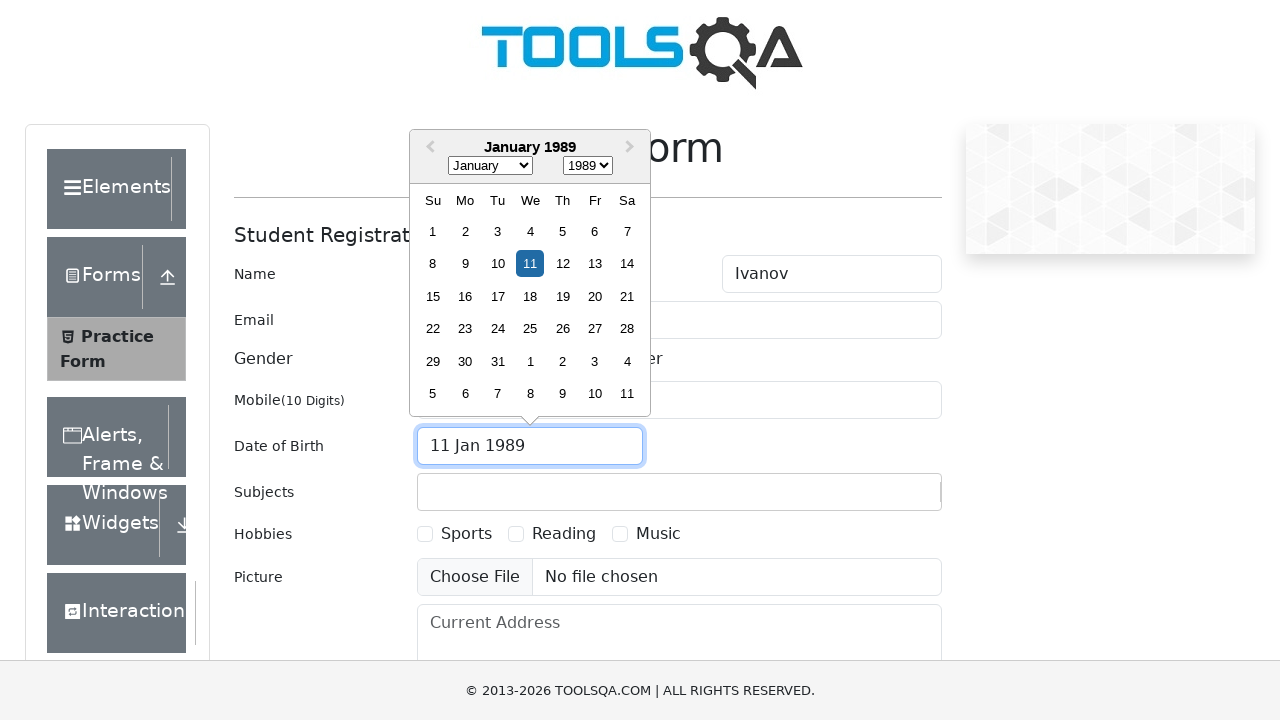

Pressed Enter to confirm date of birth
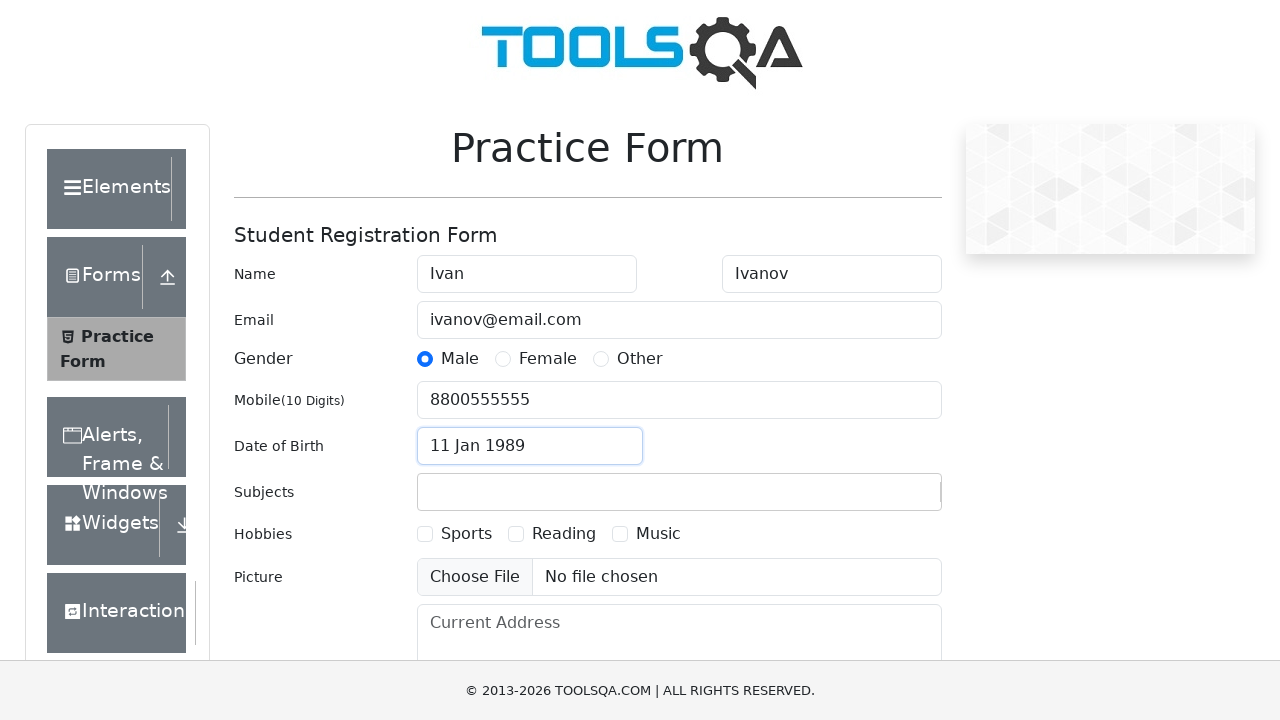

Filled subjects input with 'English' on #subjectsInput
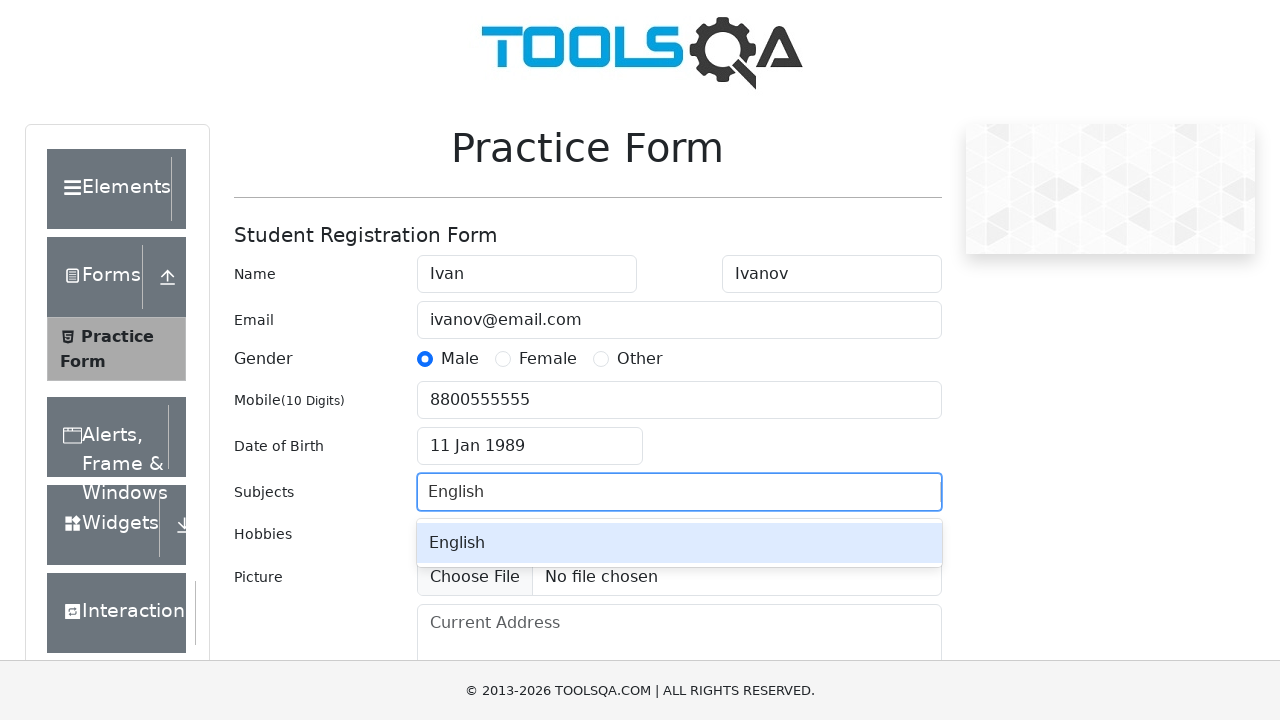

Pressed Enter to confirm 'English' subject
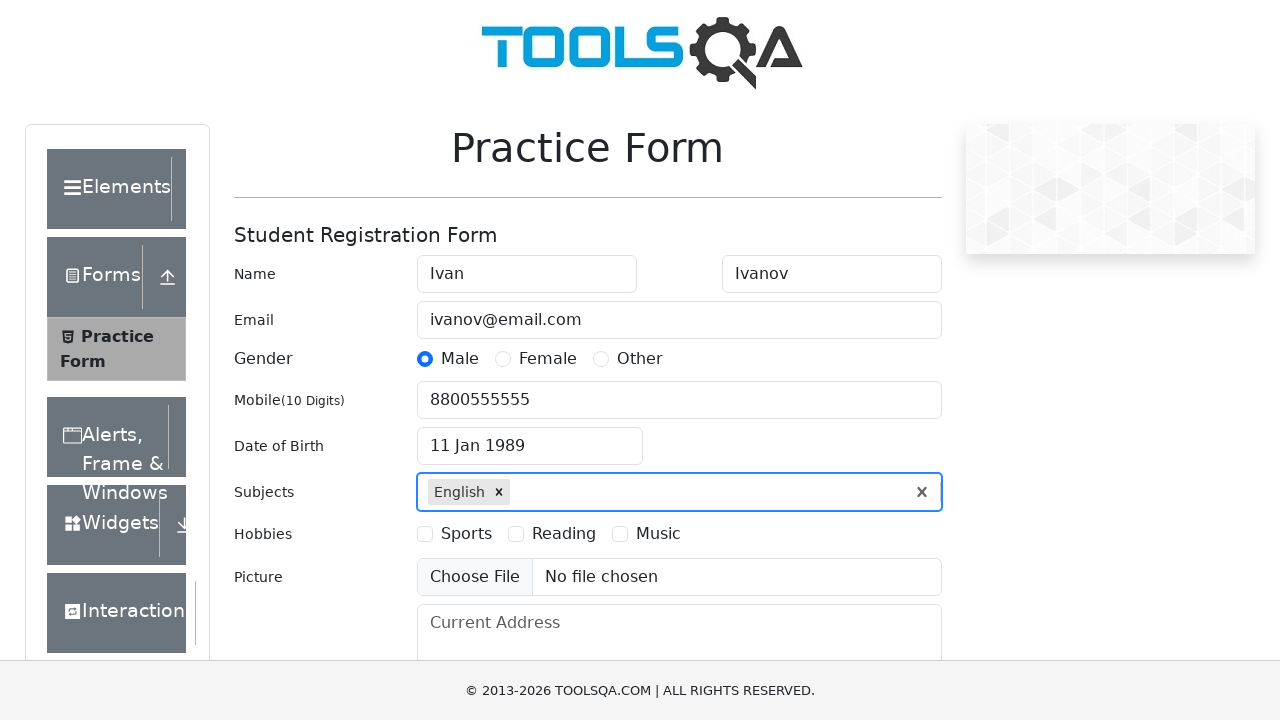

Filled subjects input with 'Computer Science' on #subjectsInput
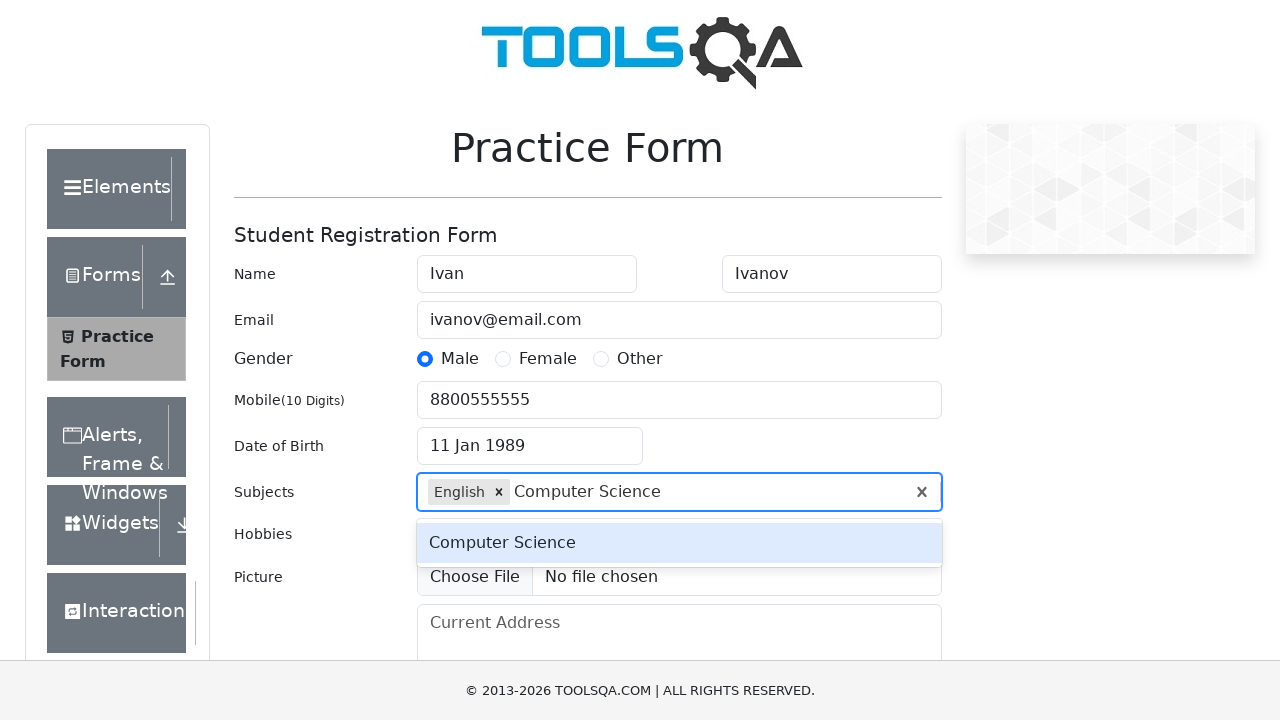

Pressed Enter to confirm 'Computer Science' subject
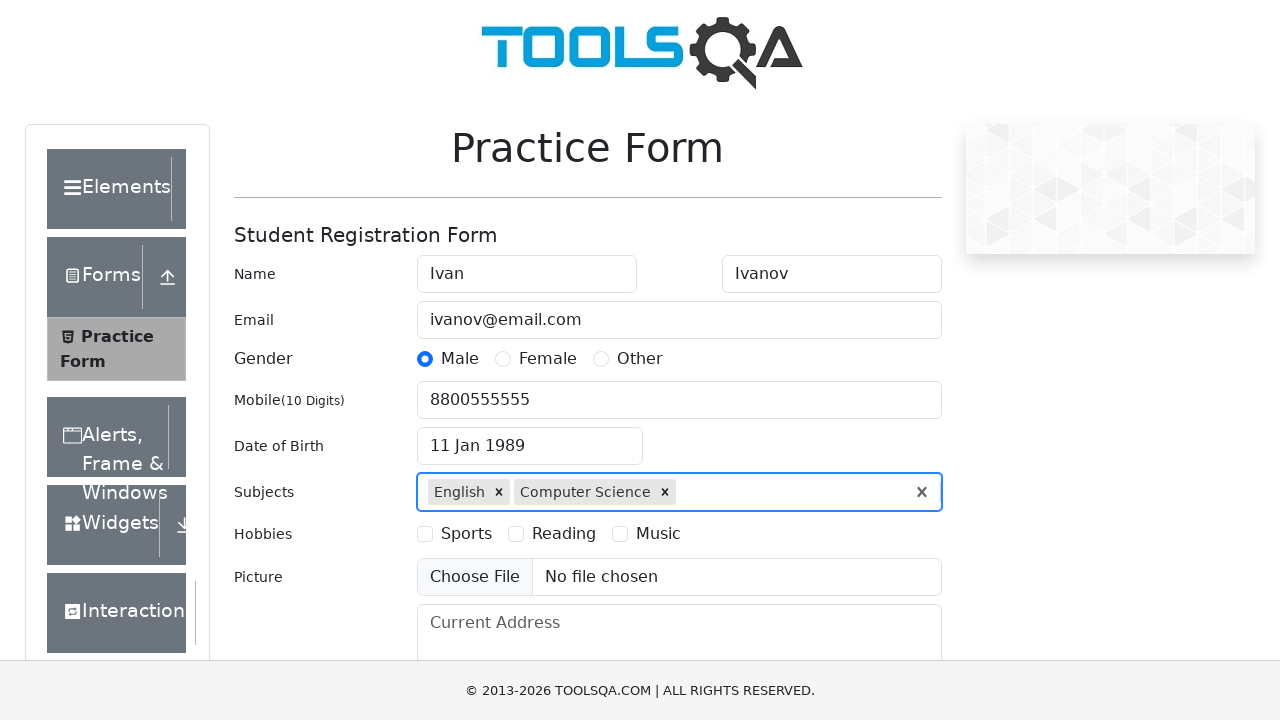

Selected Sports hobby checkbox at (466, 534) on label[for='hobbies-checkbox-1']
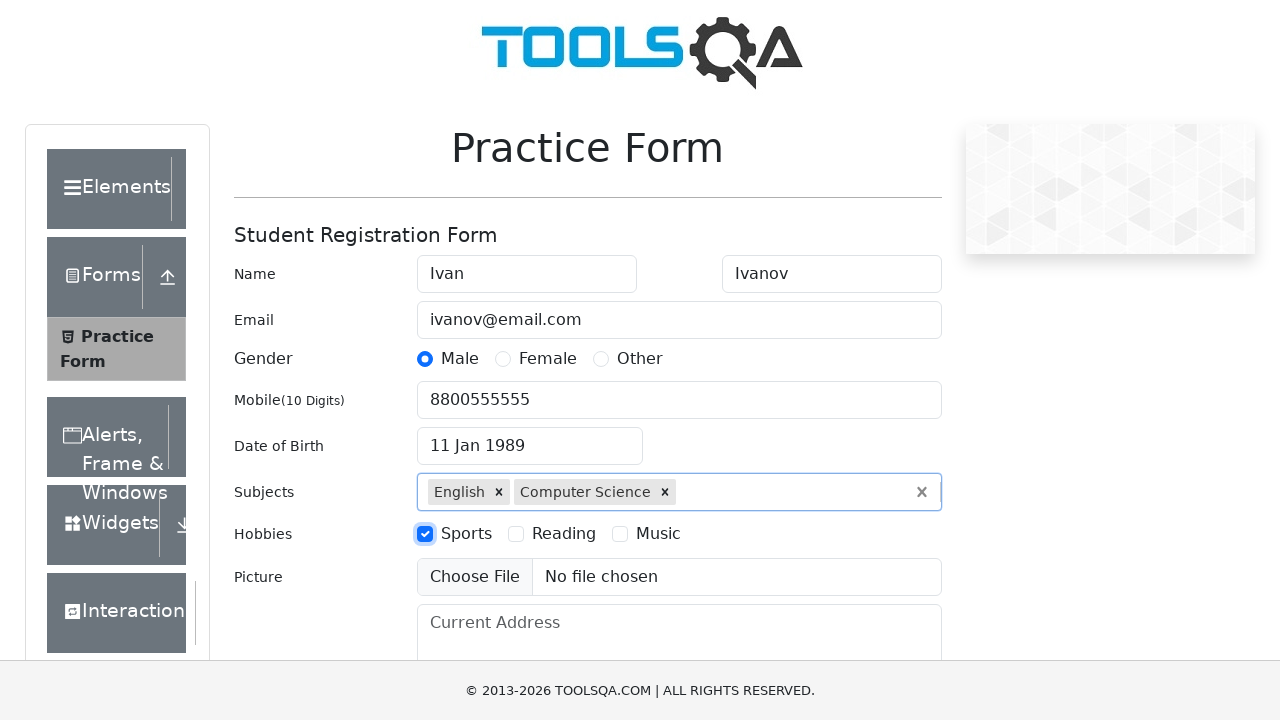

Filled current address field with 'some address' on #currentAddress
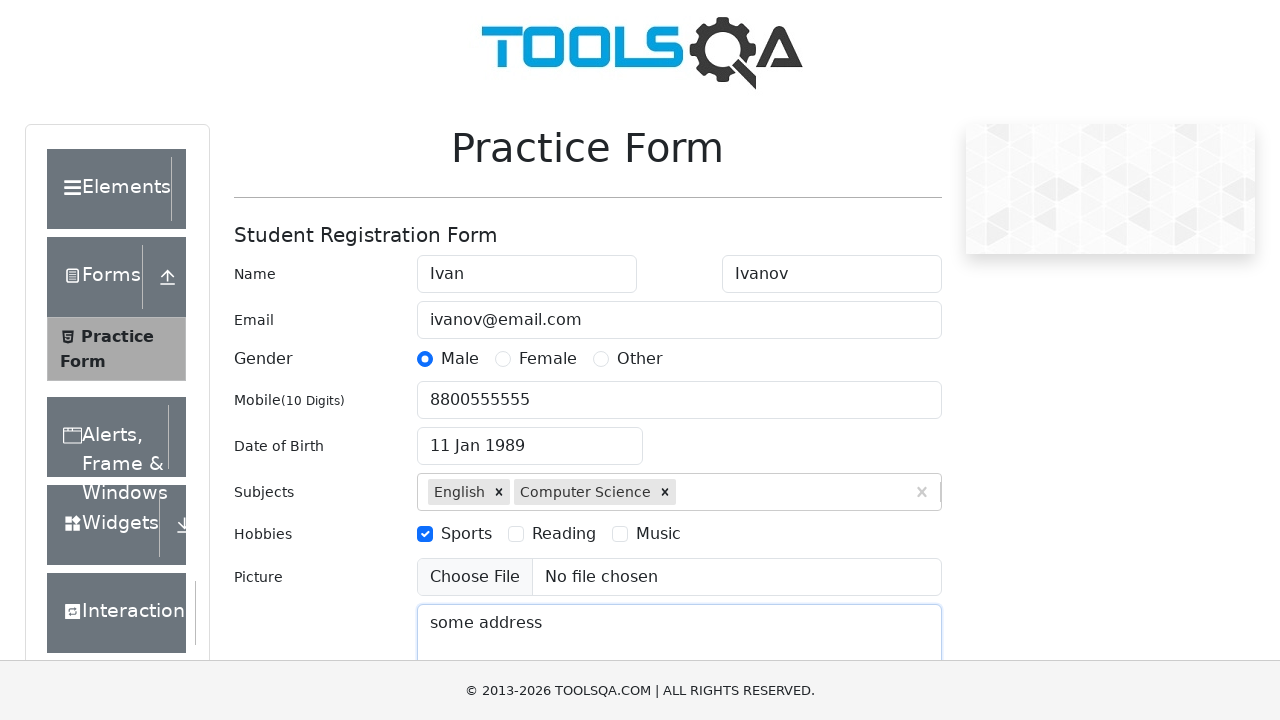

Filled state input with 'NCR' on #react-select-3-input
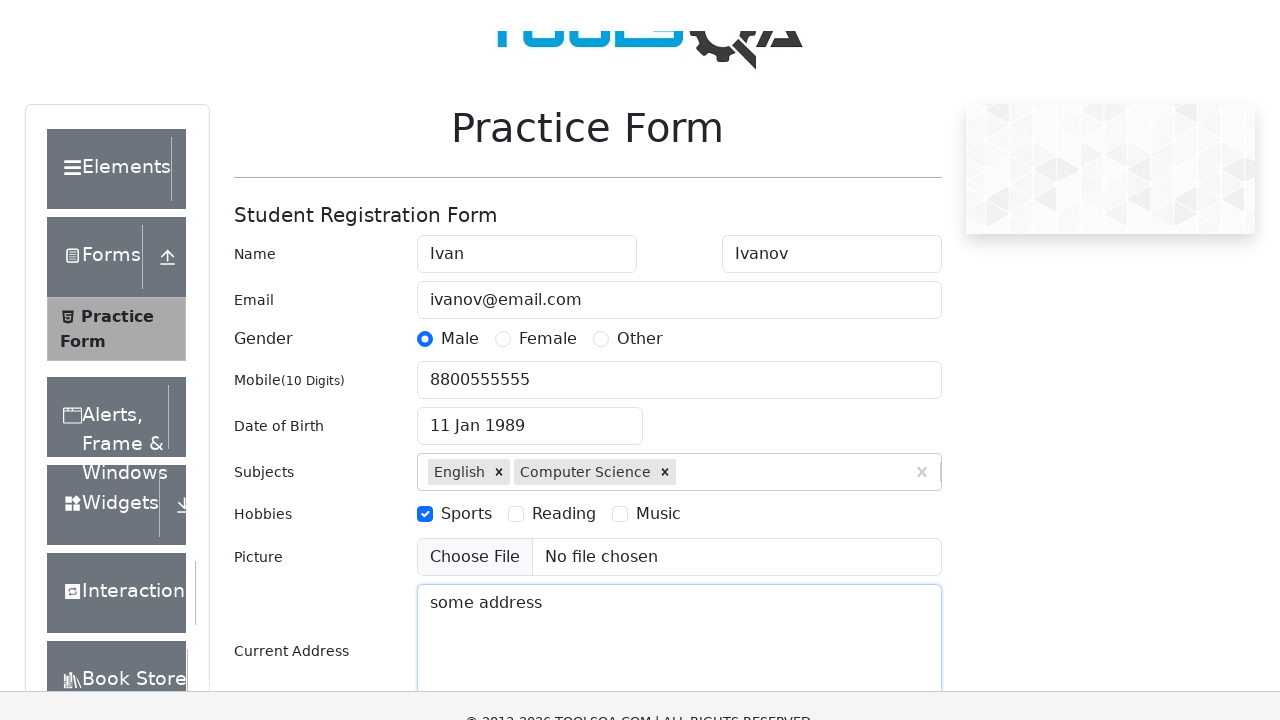

Pressed Enter to confirm 'NCR' state selection
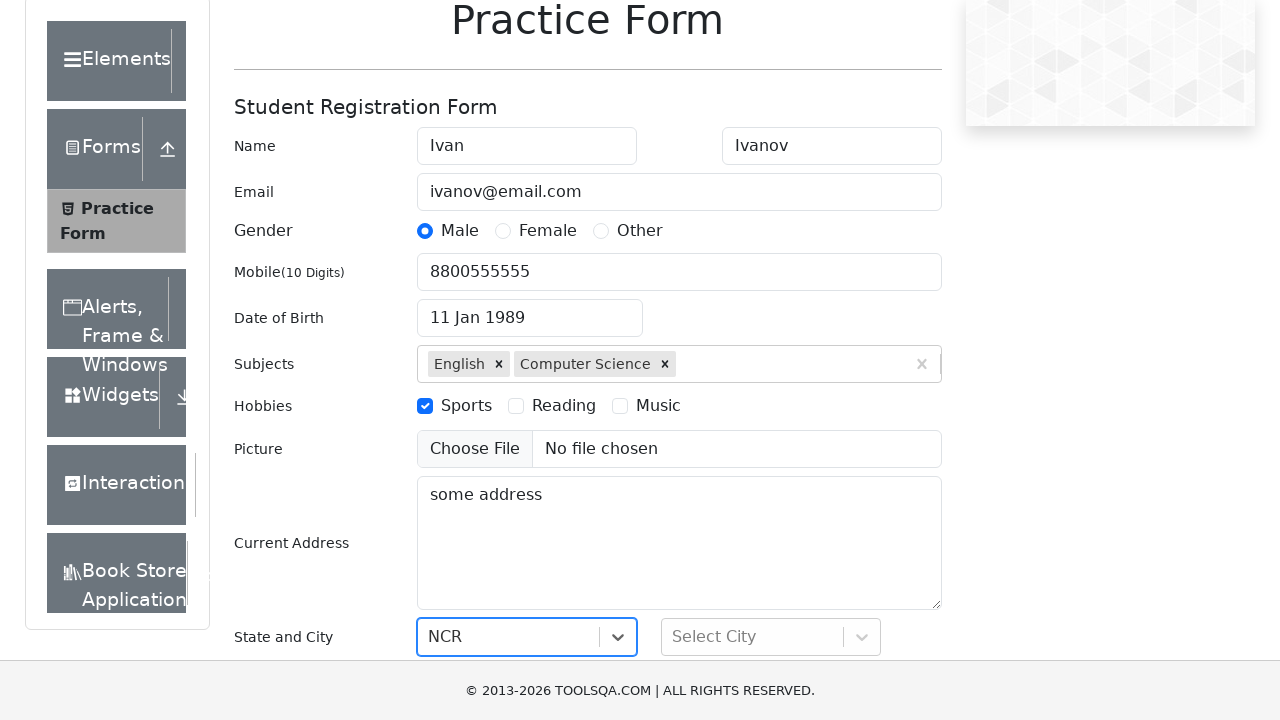

Filled city input with 'Delhi' on #react-select-4-input
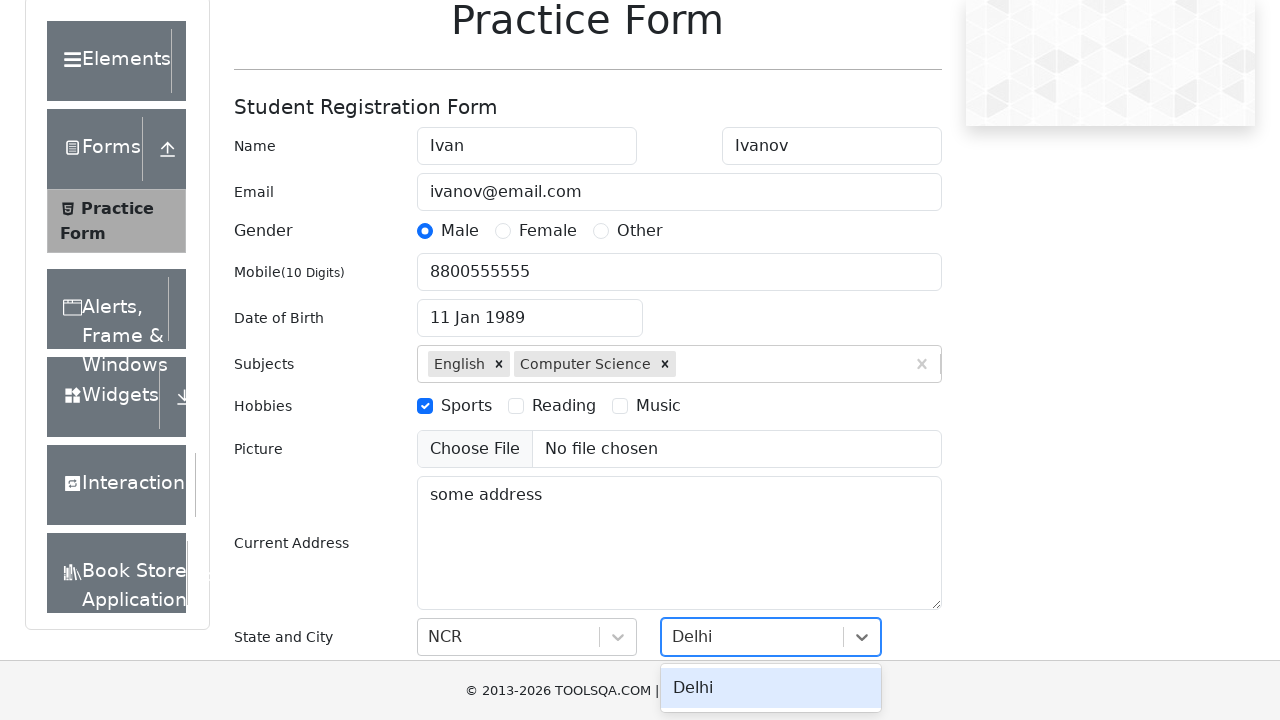

Pressed Enter to confirm 'Delhi' city selection
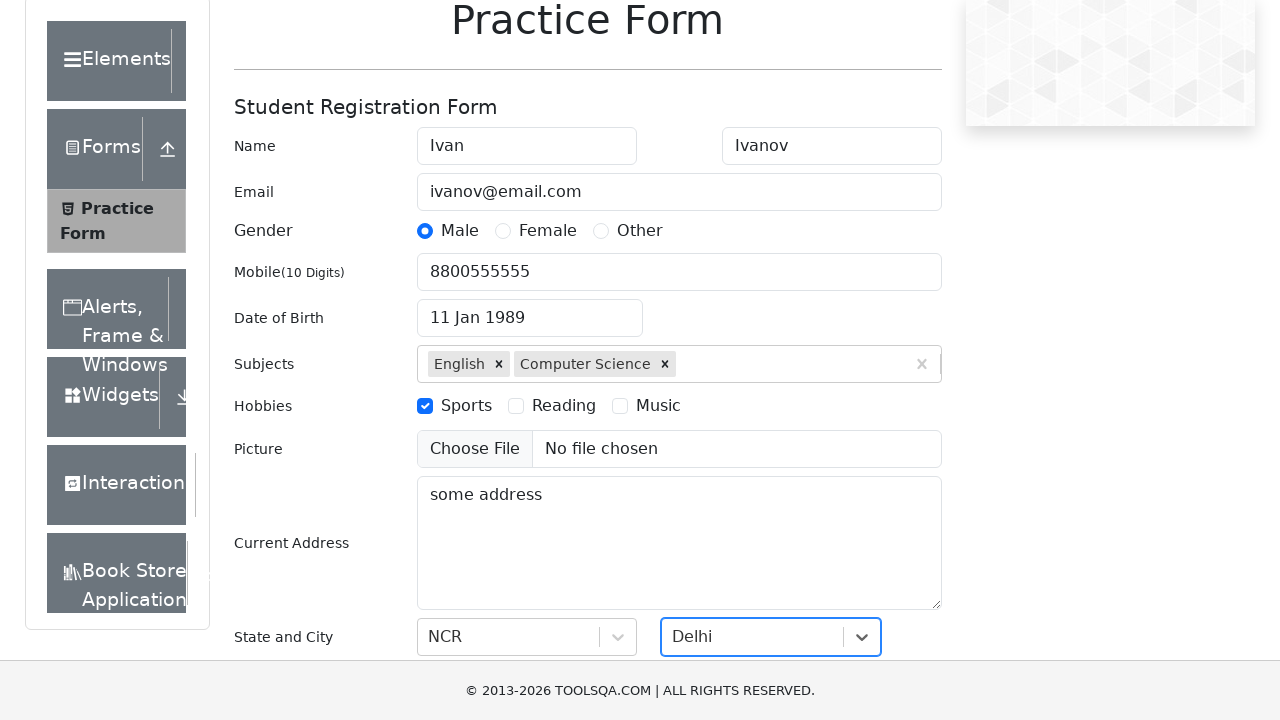

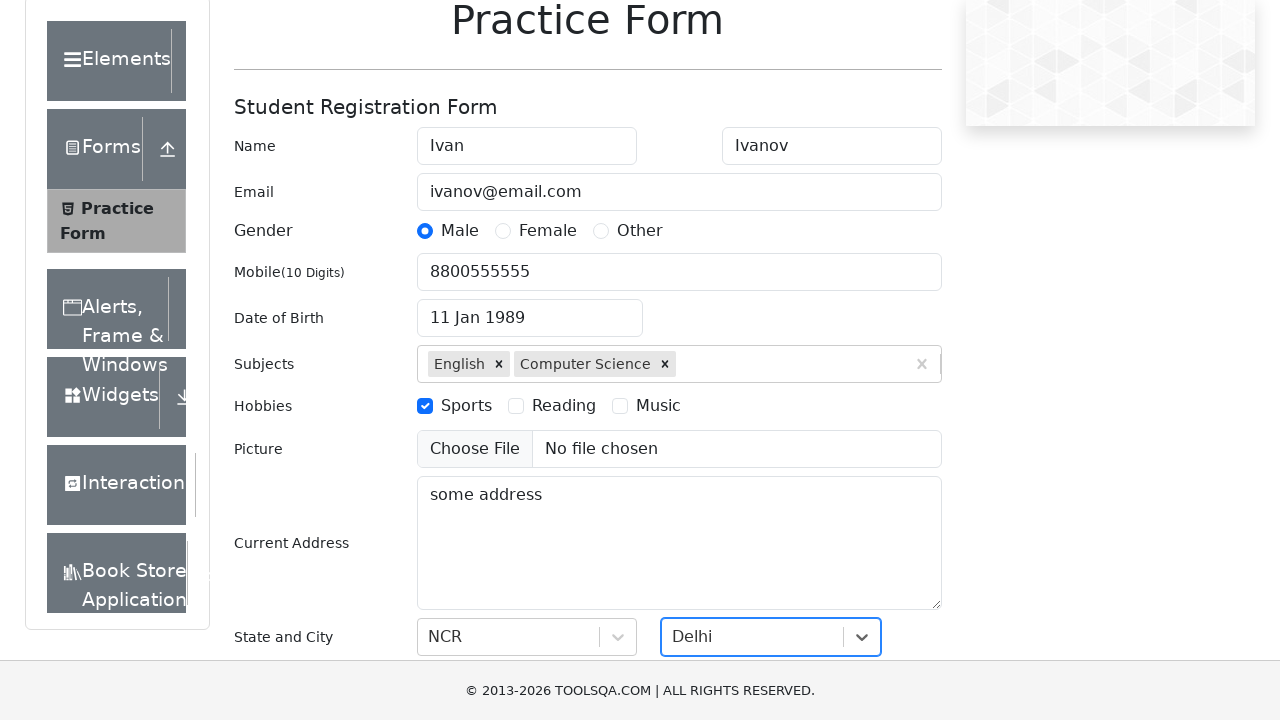